Tests drag and drop functionality by dragging an element and dropping it onto a target droppable area on the jQuery UI demo page

Starting URL: https://jqueryui.com/droppable/

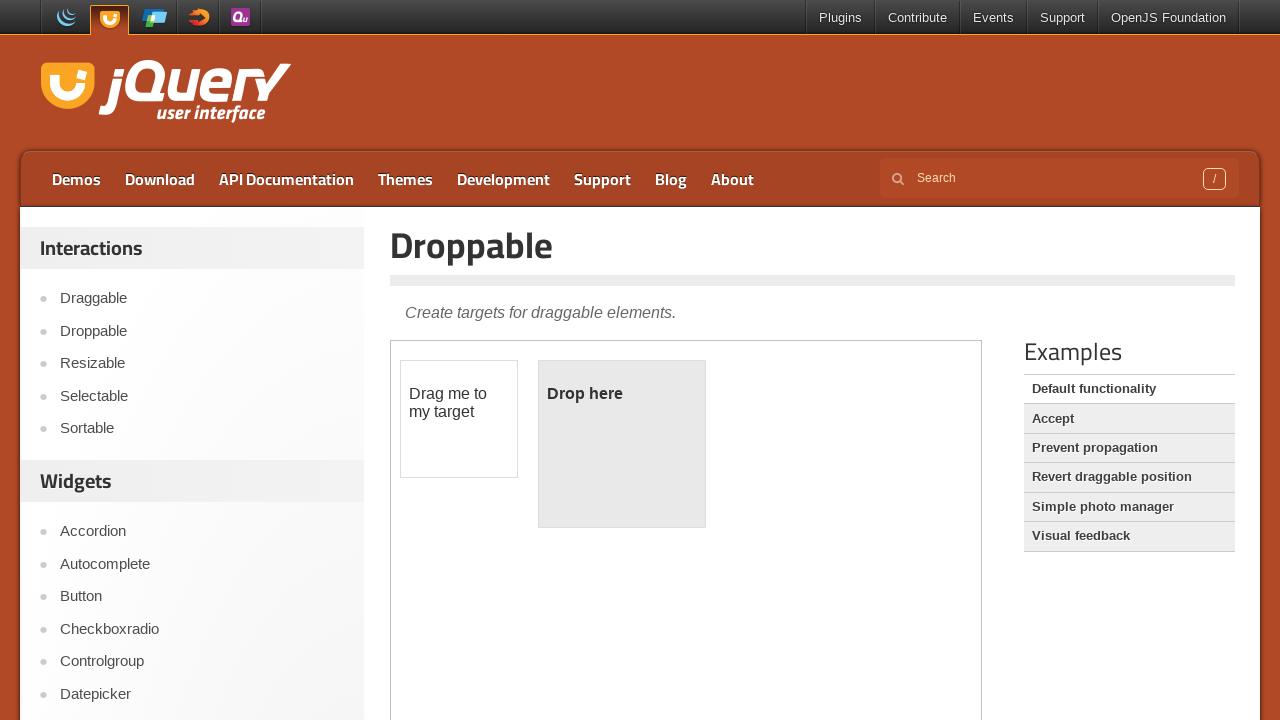

Navigated to jQuery UI droppable demo page
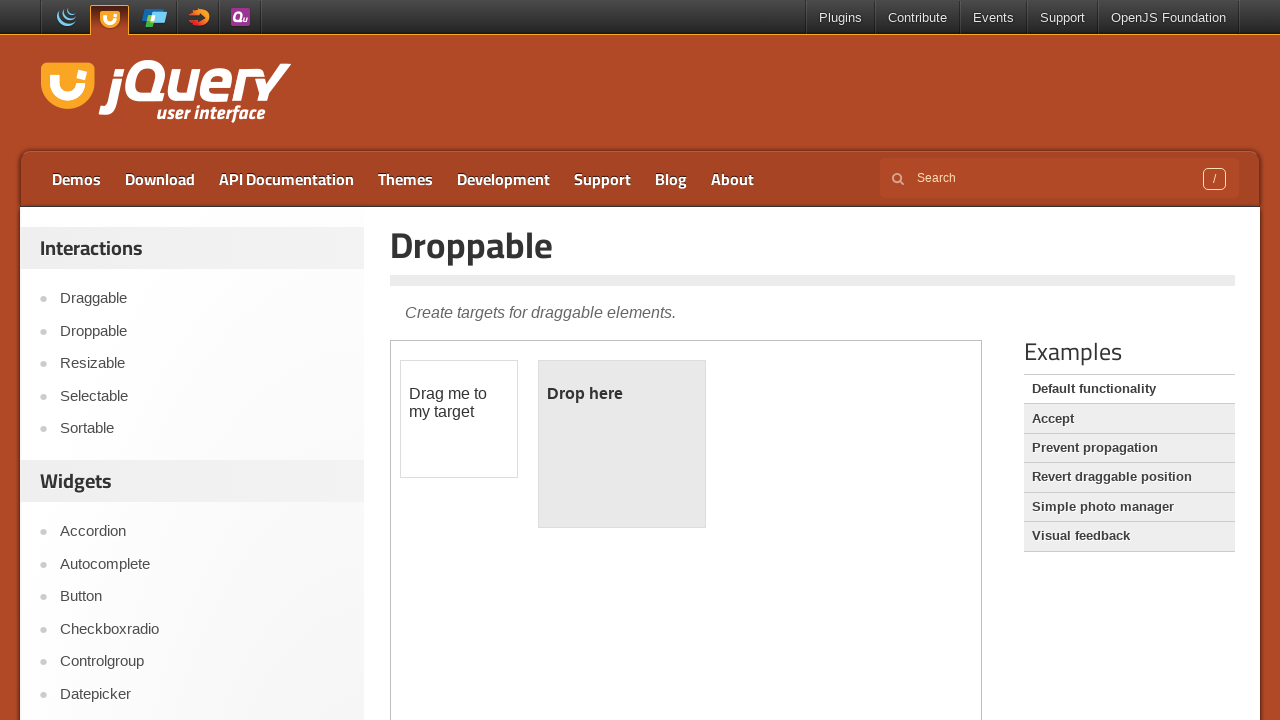

Located the iframe containing the drag and drop demo
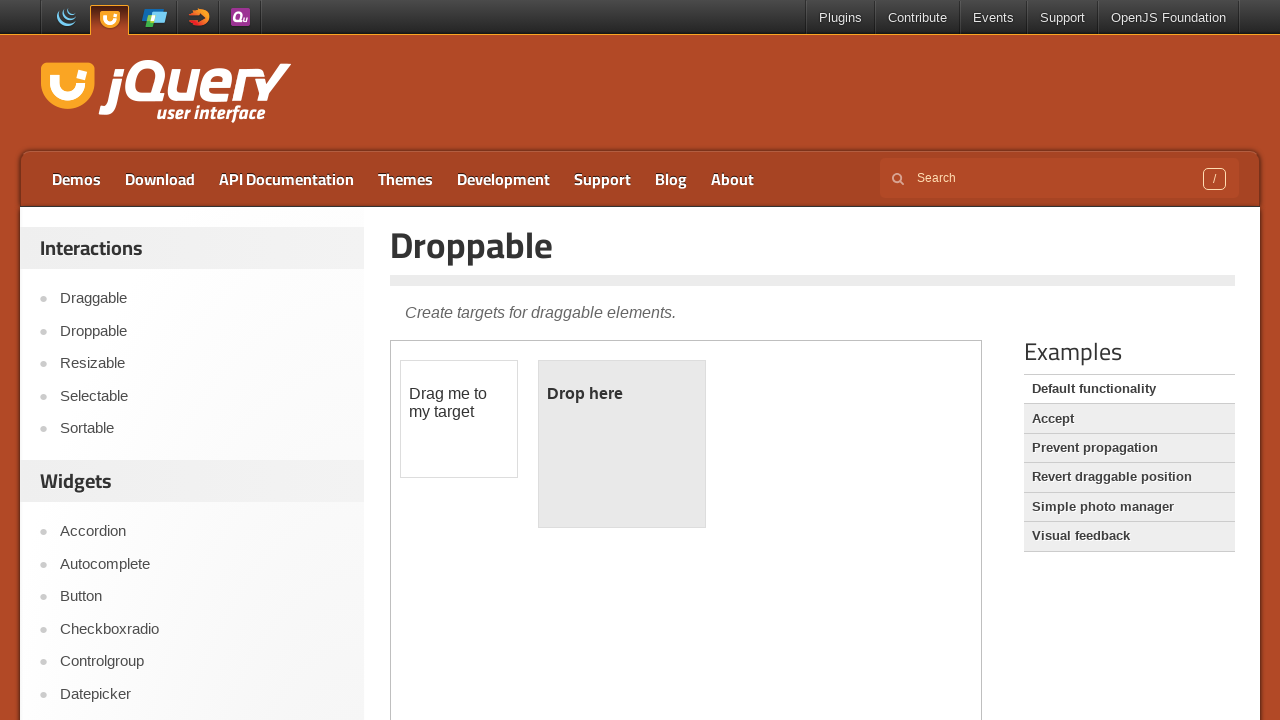

Located the draggable element
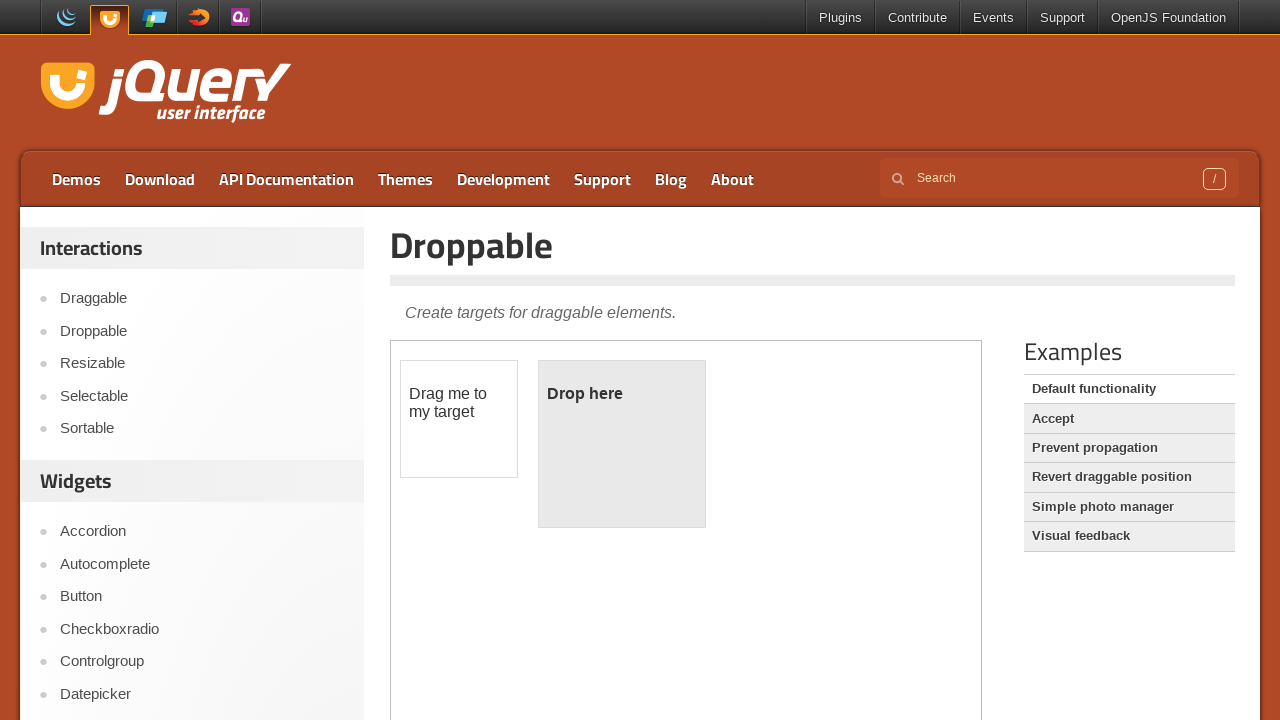

Located the droppable target element
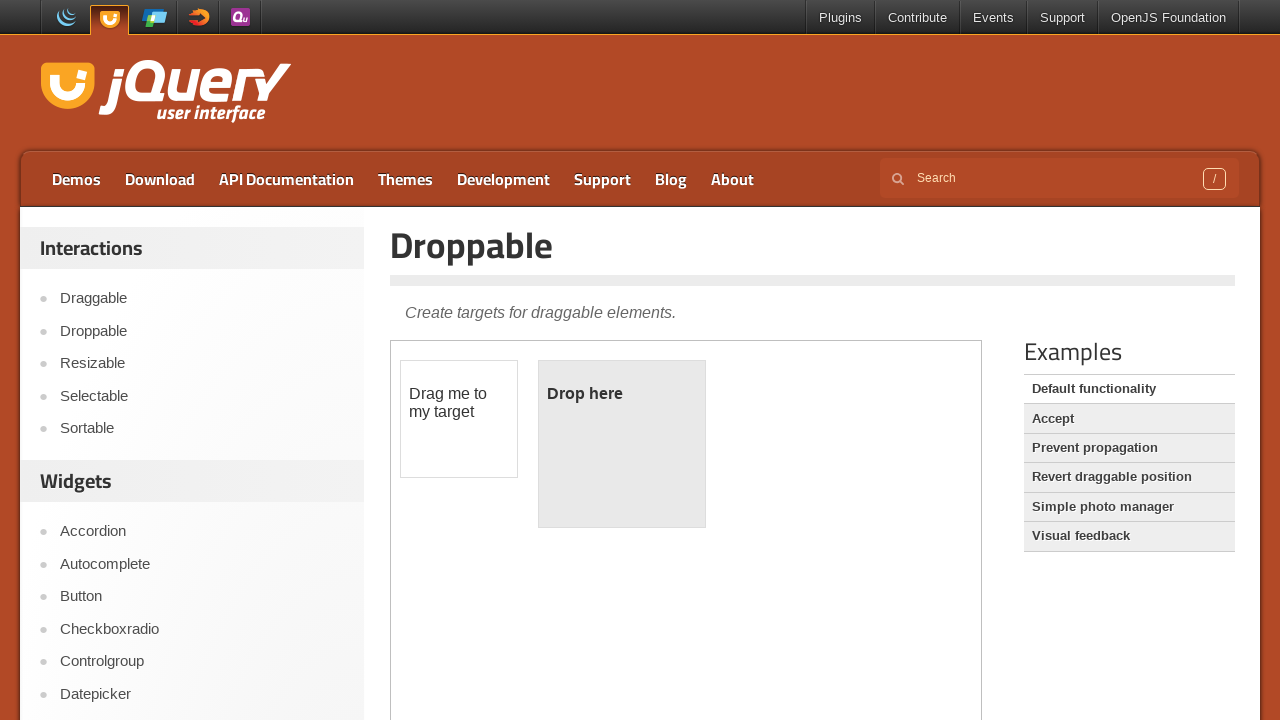

Dragged the draggable element and dropped it onto the droppable area at (622, 444)
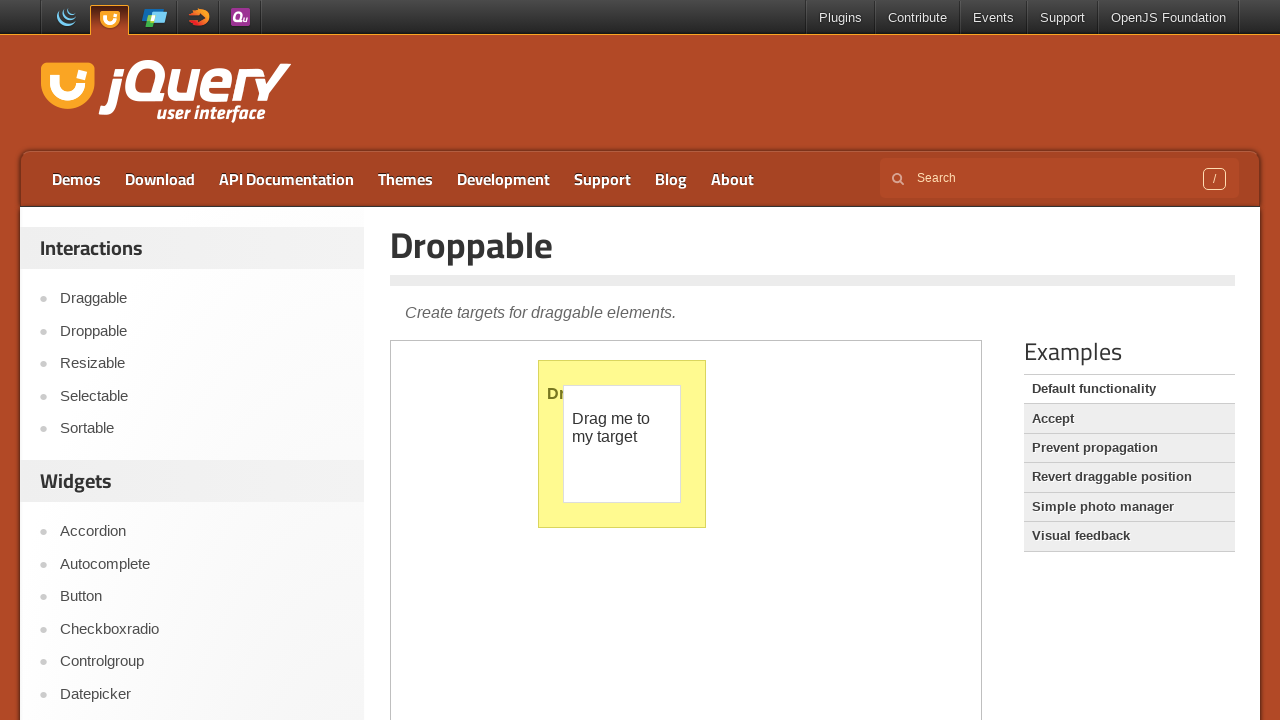

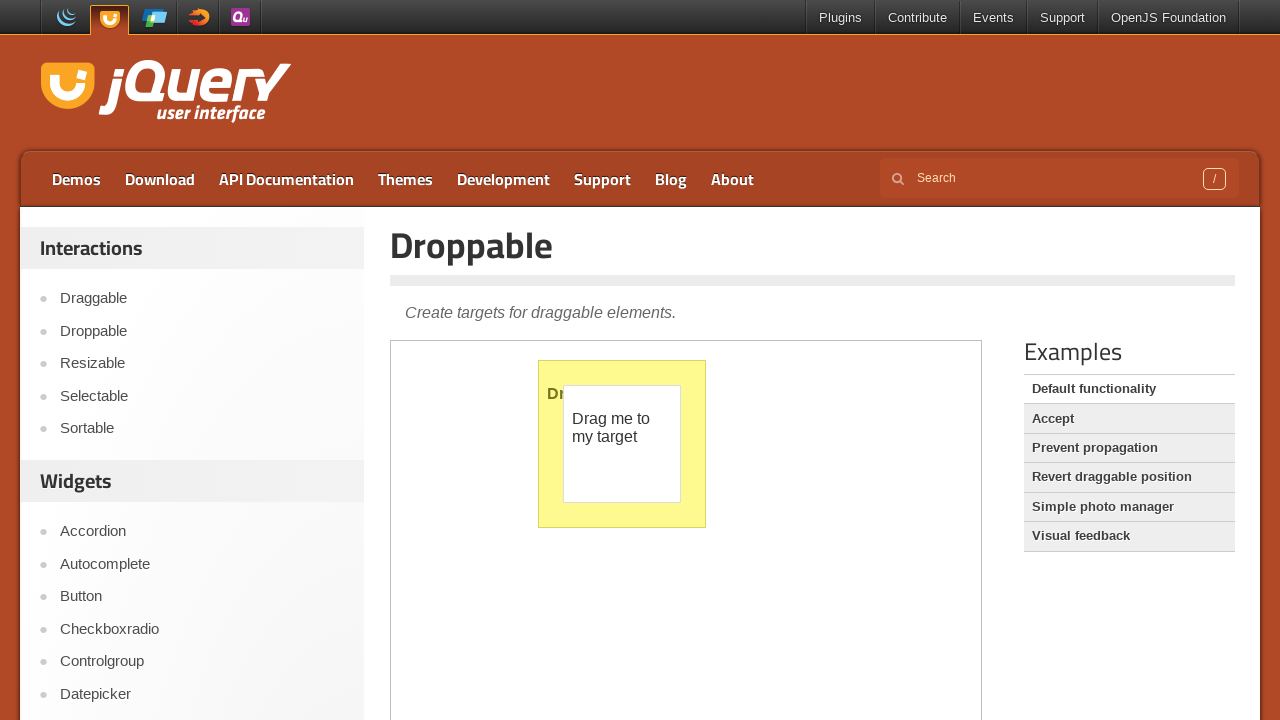